Tests that clicking the Due column header sorts the table data in ascending order by verifying the due values are sorted correctly

Starting URL: http://the-internet.herokuapp.com/tables

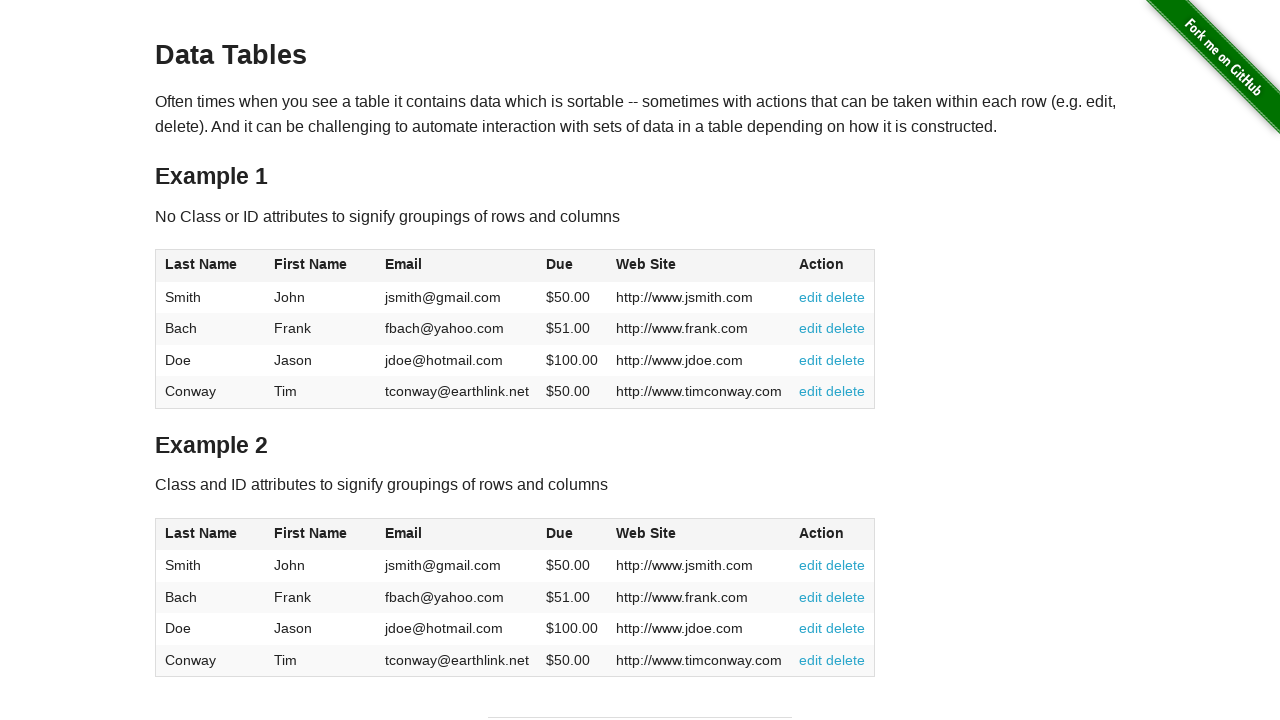

Clicked Due column header to sort ascending at (572, 266) on #table1 thead tr th:nth-of-type(4)
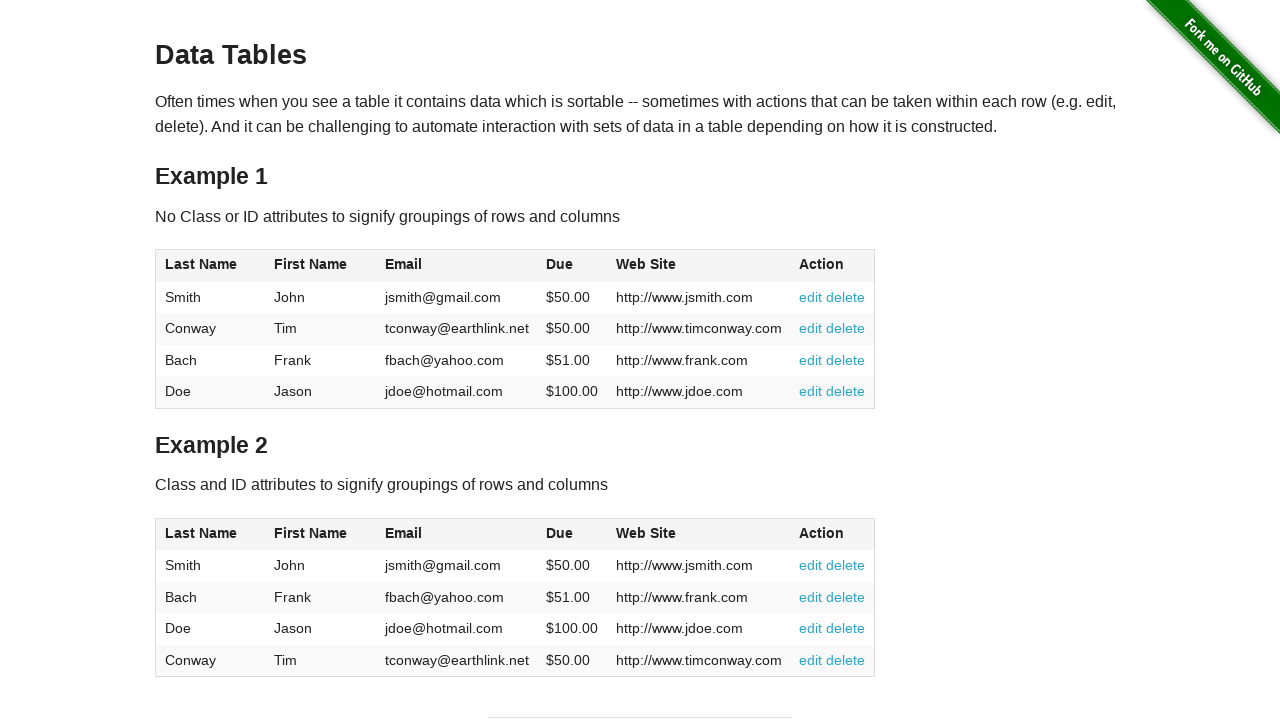

Table Due column cells loaded
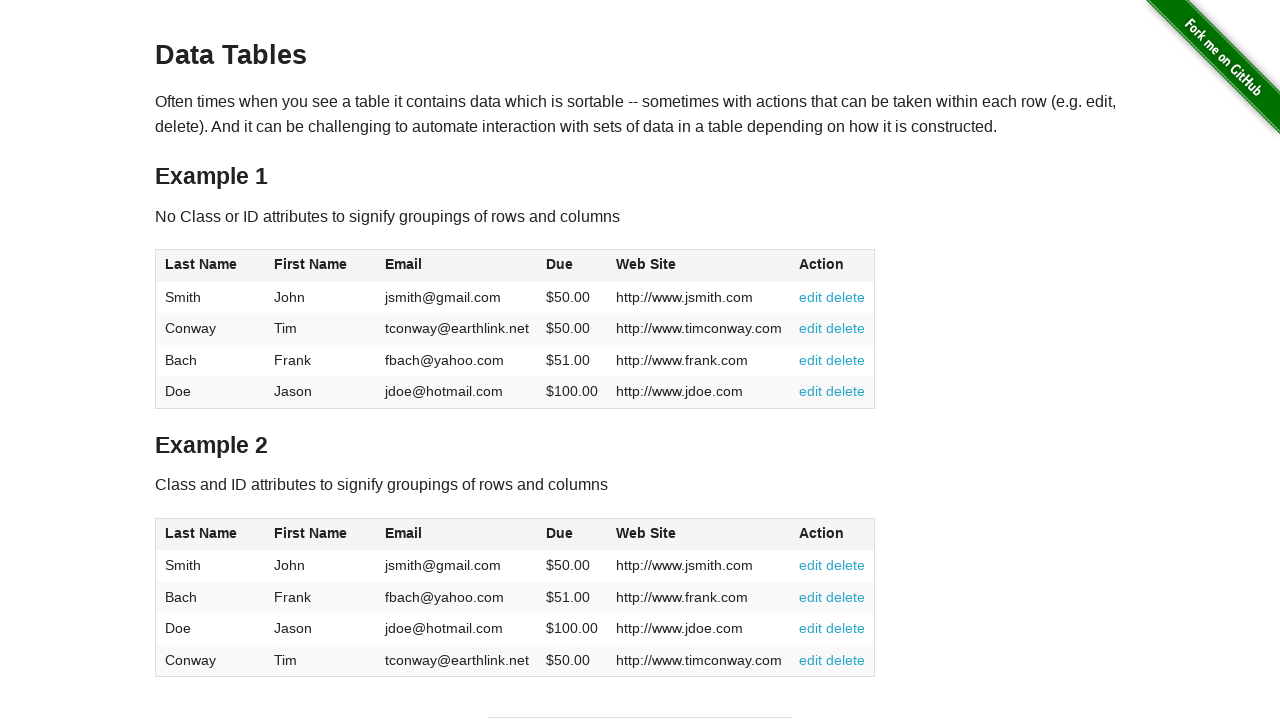

Retrieved all due values from table
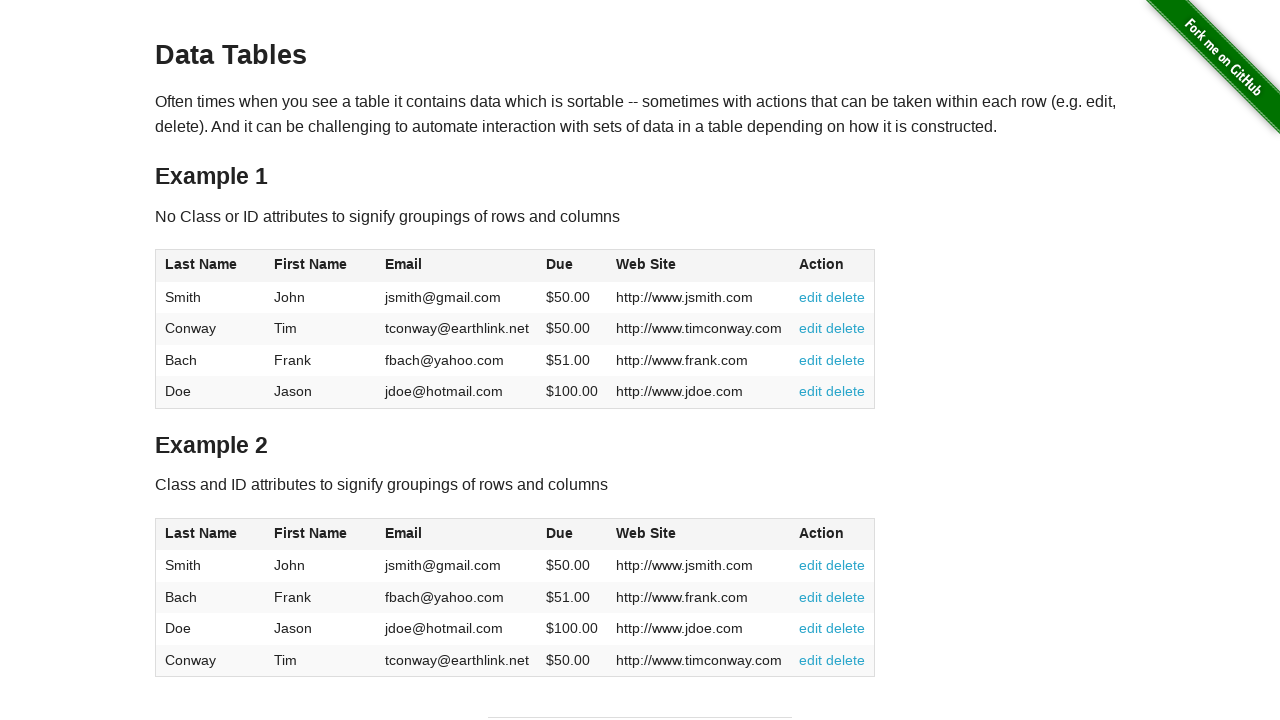

Converted due values to float for comparison
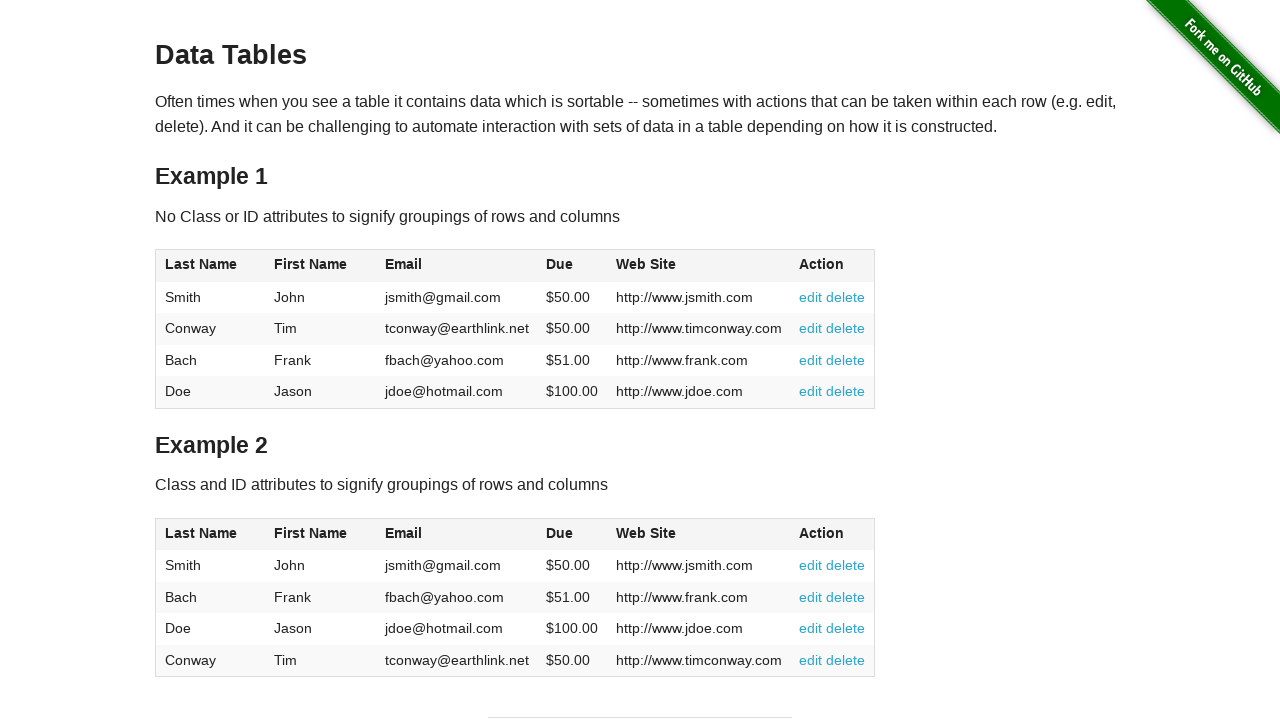

Verified Due column is sorted in ascending order
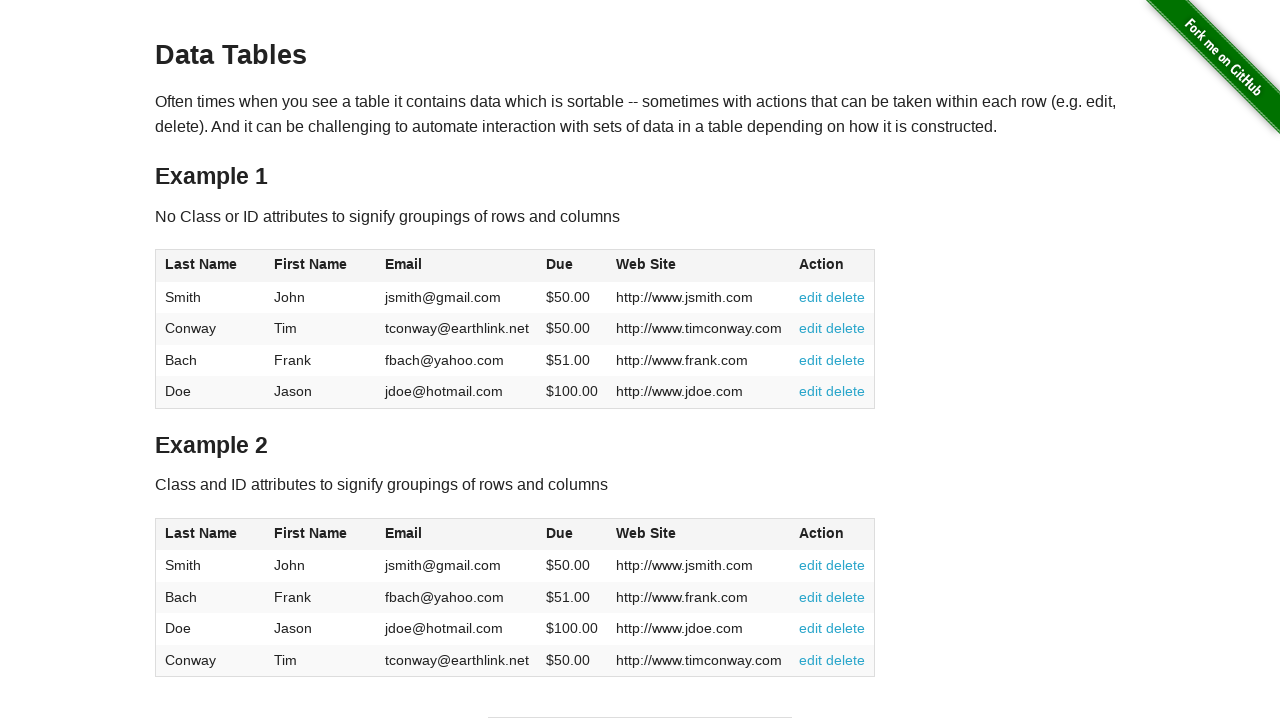

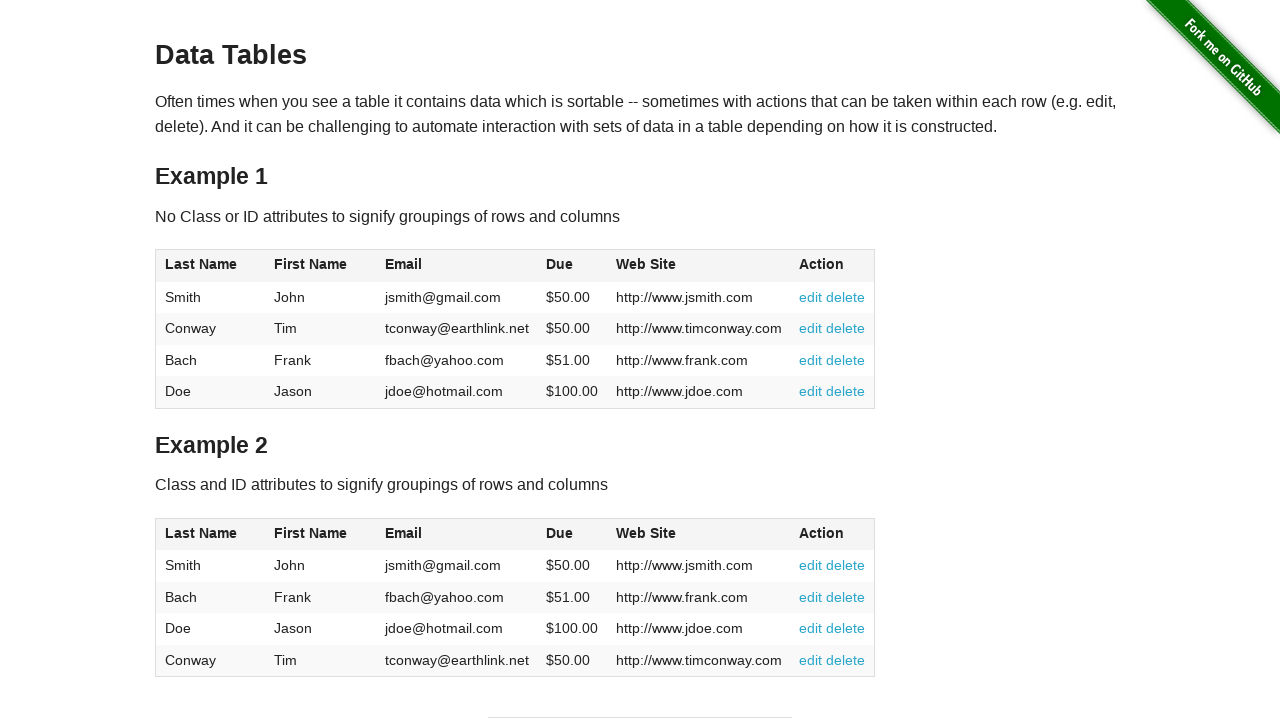